Opens the Neostox website and maximizes the browser window to verify the page loads correctly

Starting URL: https://neostox.com/

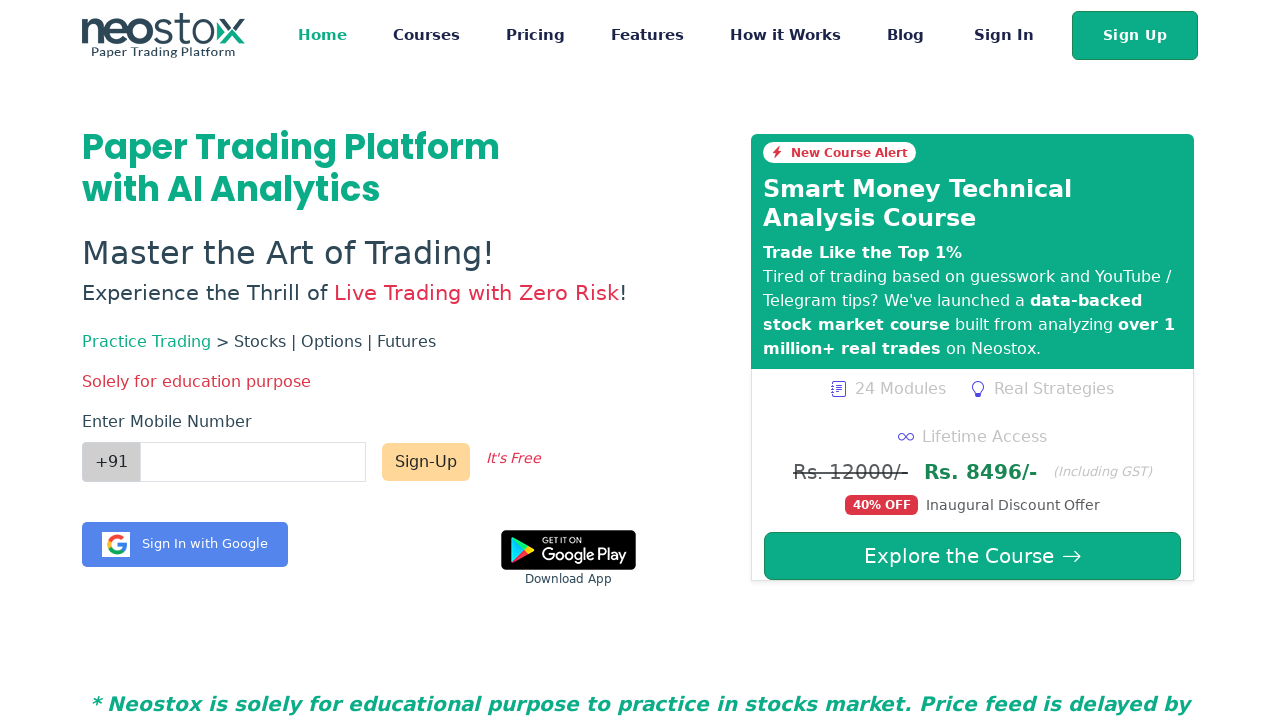

Set viewport size to 1920x1080 to maximize browser window
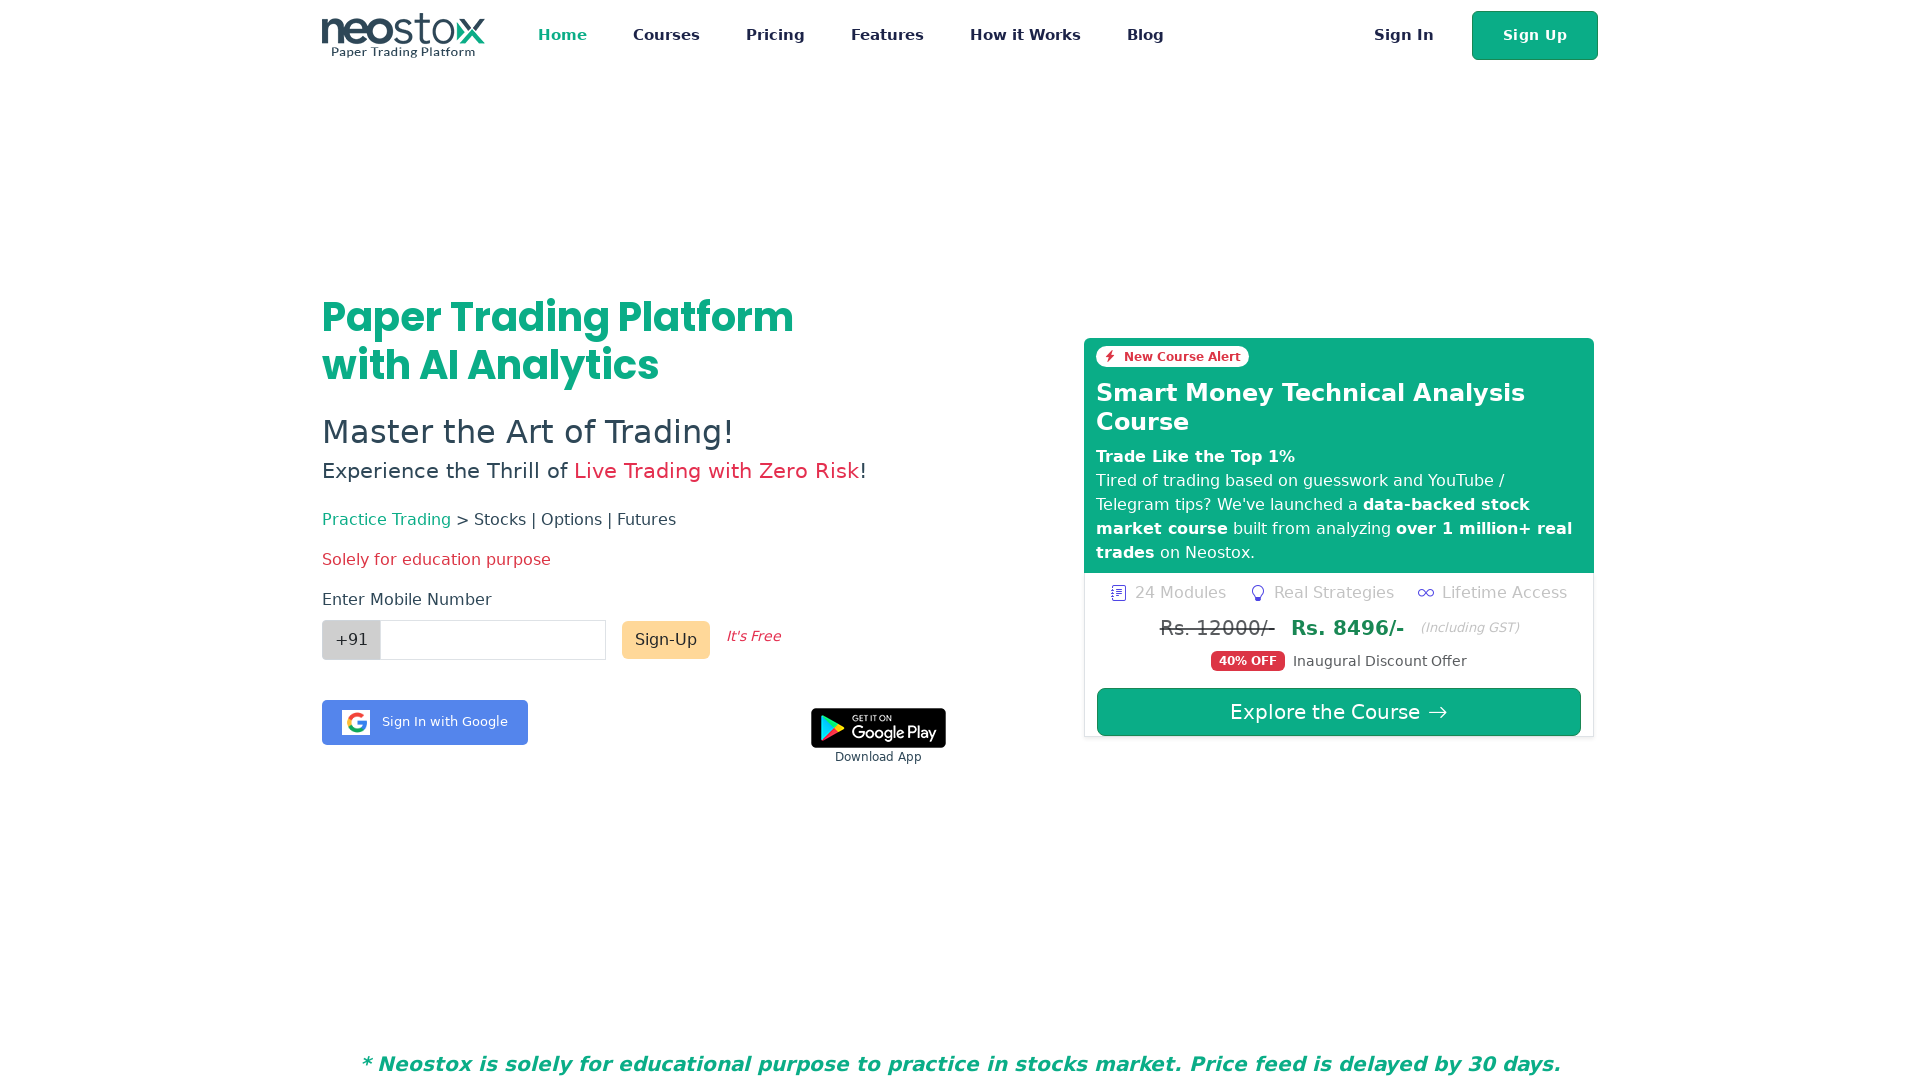

Page loaded completely (domcontentloaded state reached)
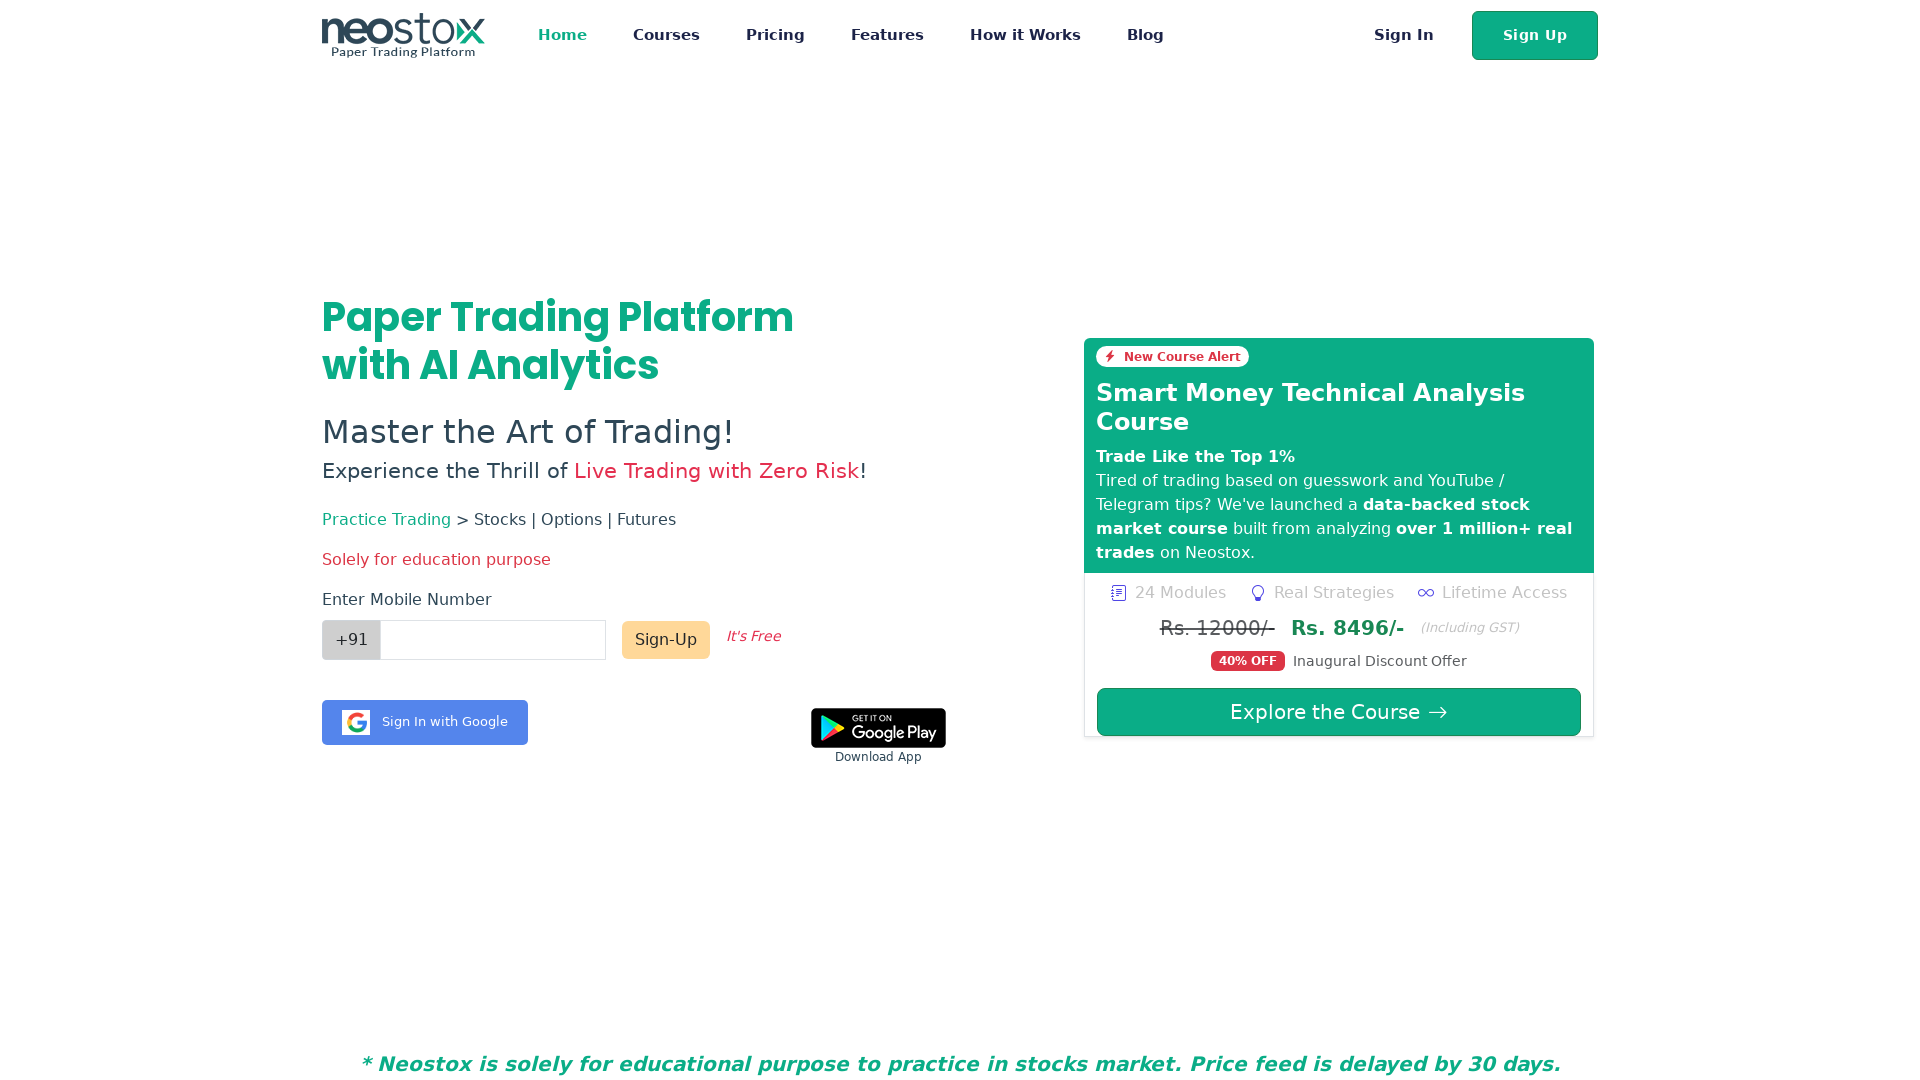

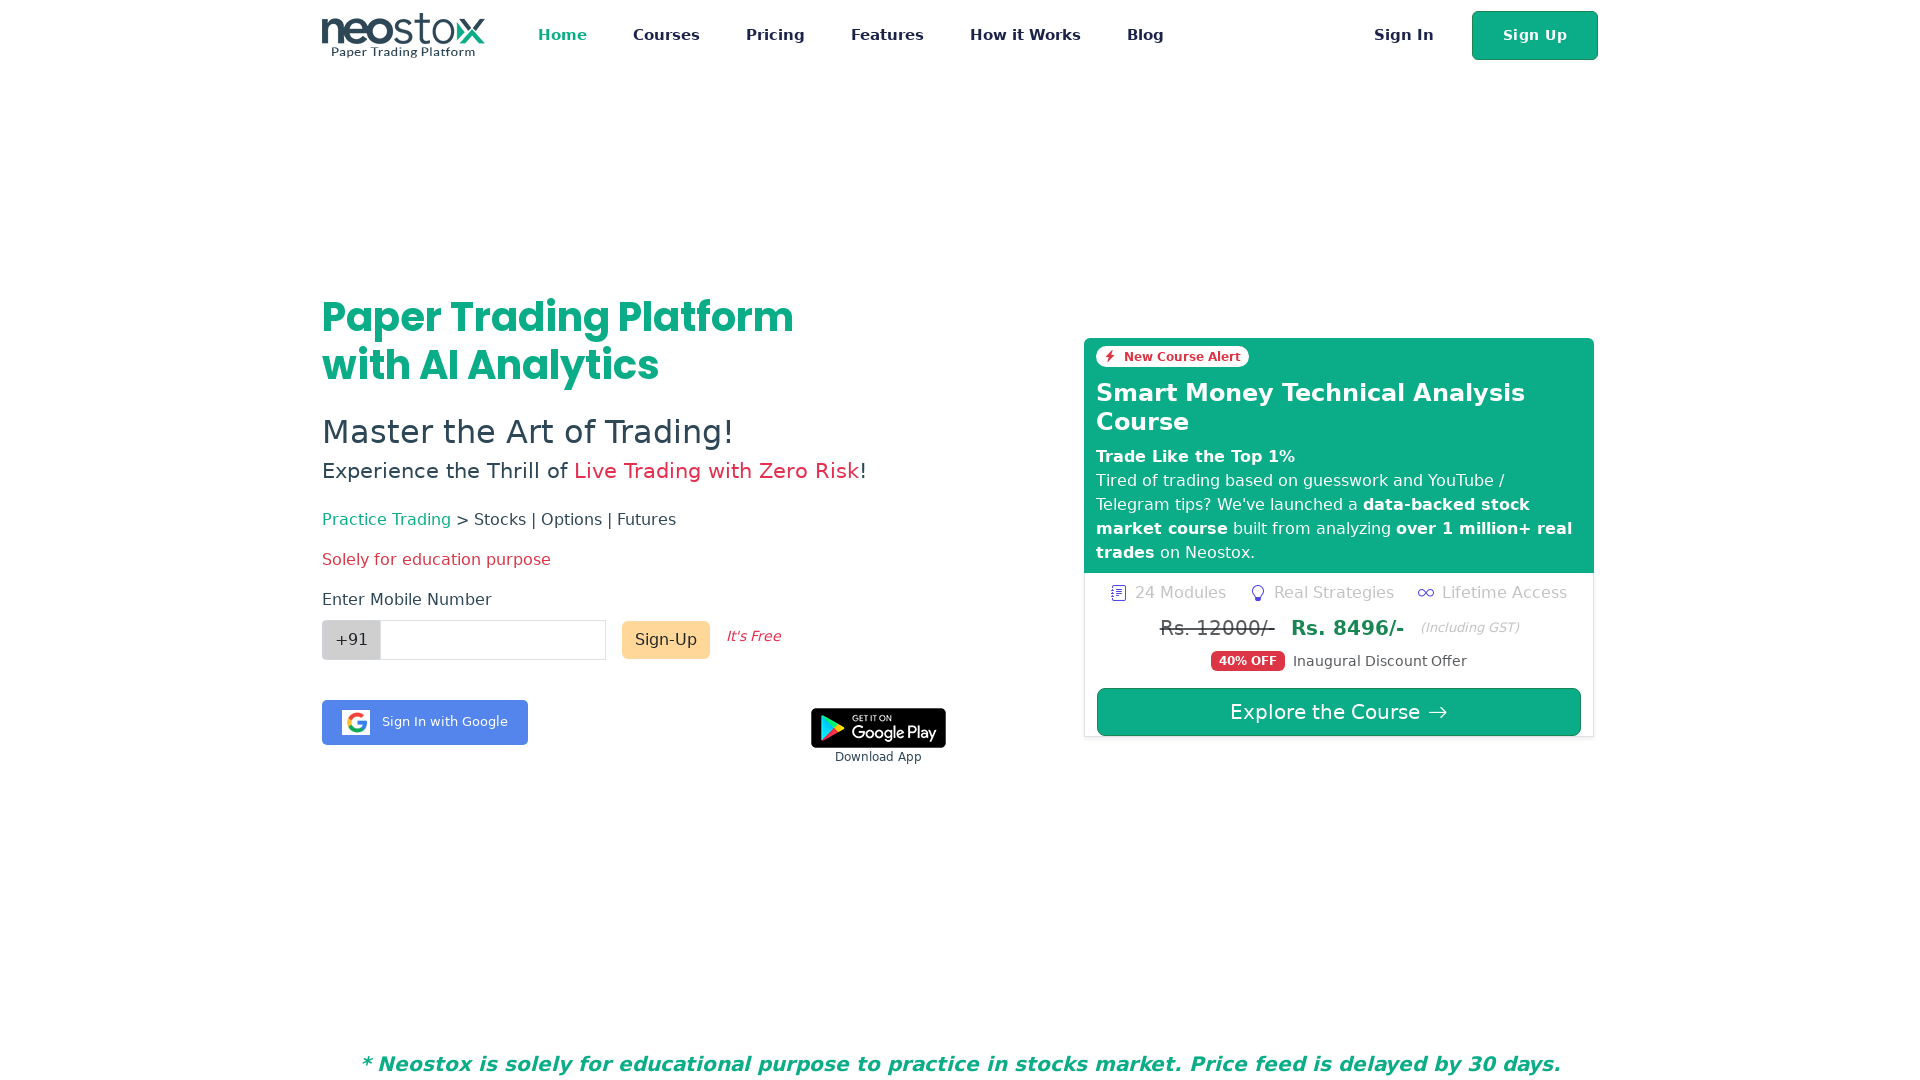